Tests the homepage of a Russian dairy products website by verifying the page title and clicking on a sign-in navigation link.

Starting URL: https://kizk.ru

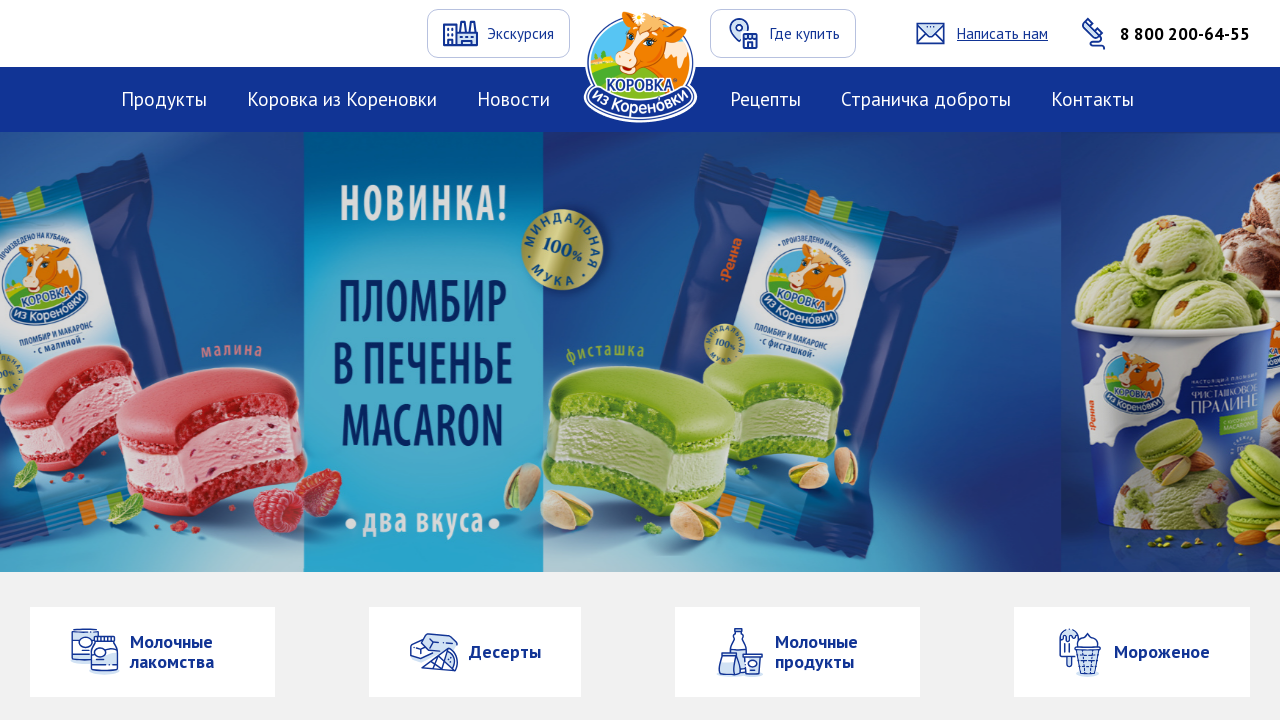

Verified page title matches expected Russian dairy products website title
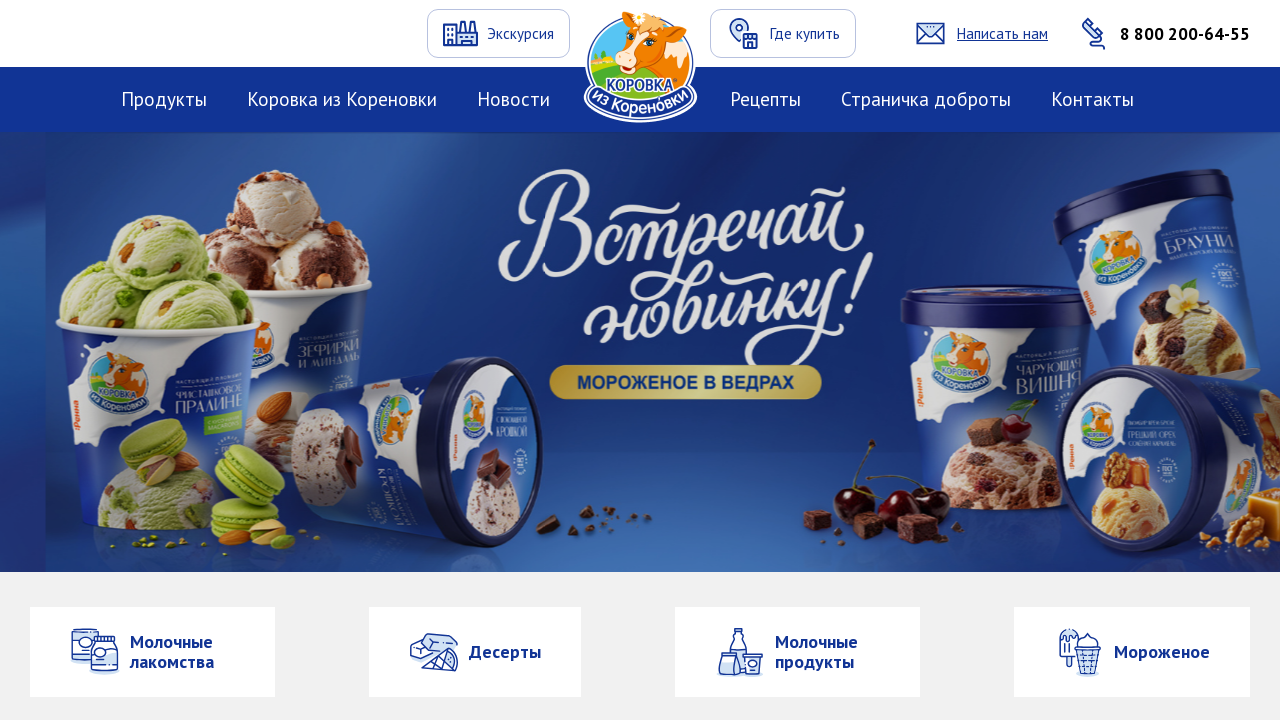

Clicked sign-in navigation link at (475, 652) on xpath=/html/body/div[1]/div[3]/div[2]/div/div/a[2]
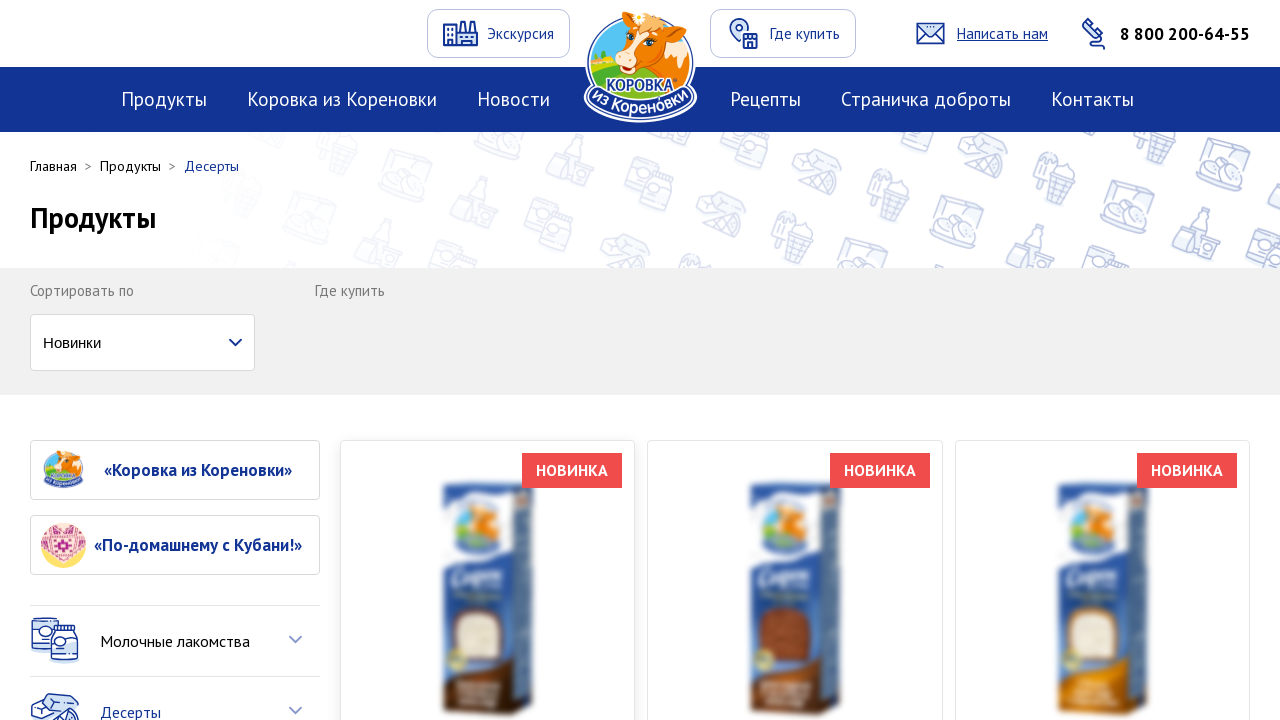

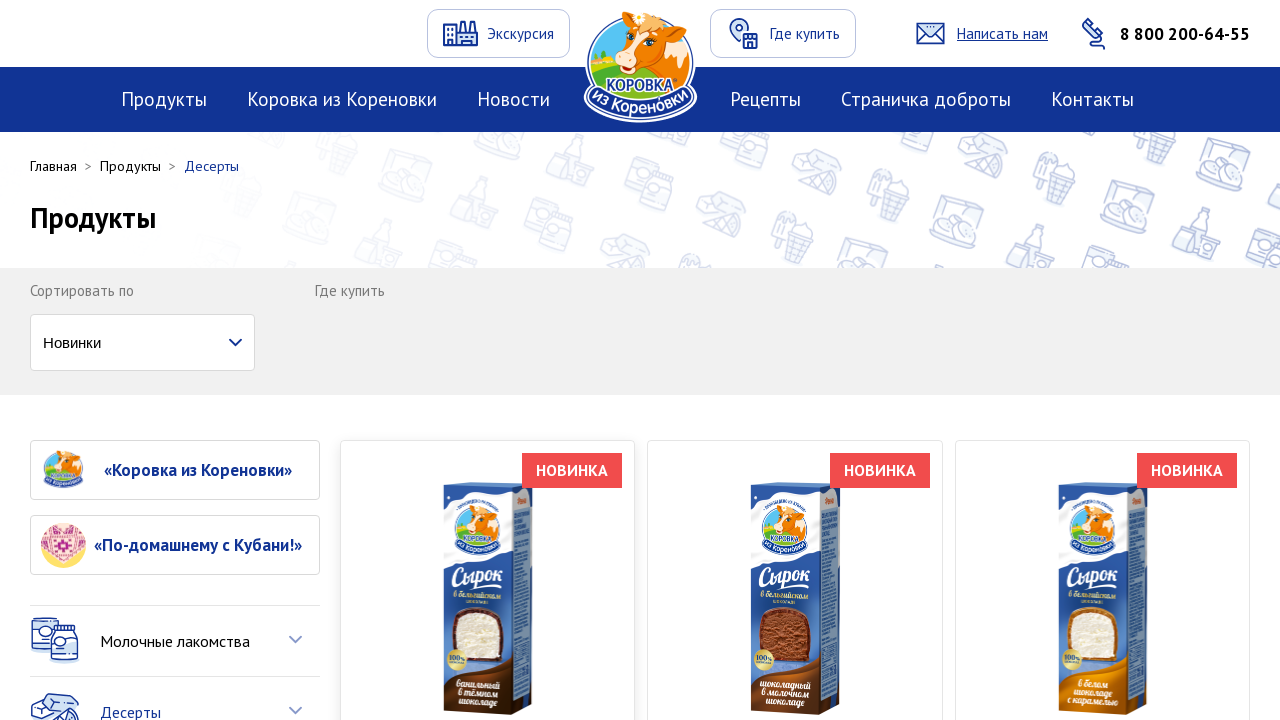